Tests hover interaction on the BrowserStack website by moving mouse over the Developers dropdown menu

Starting URL: https://www.browserstack.com/

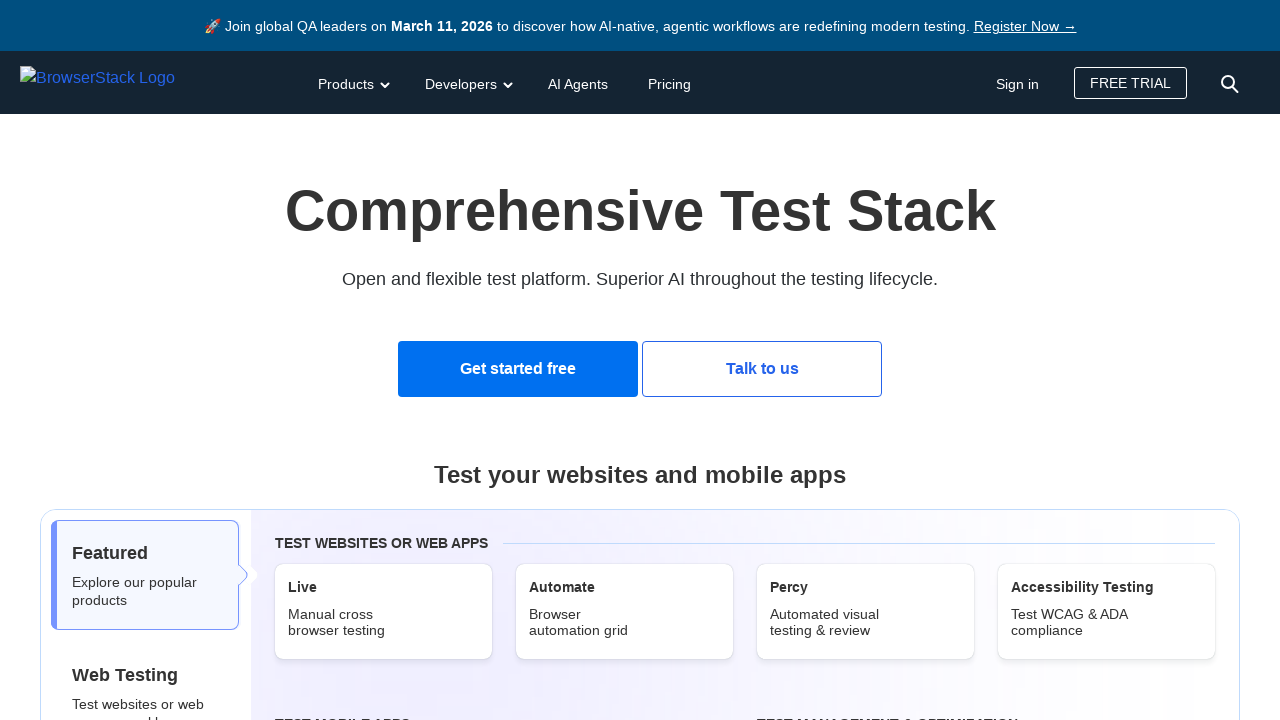

Located Developers dropdown toggle button
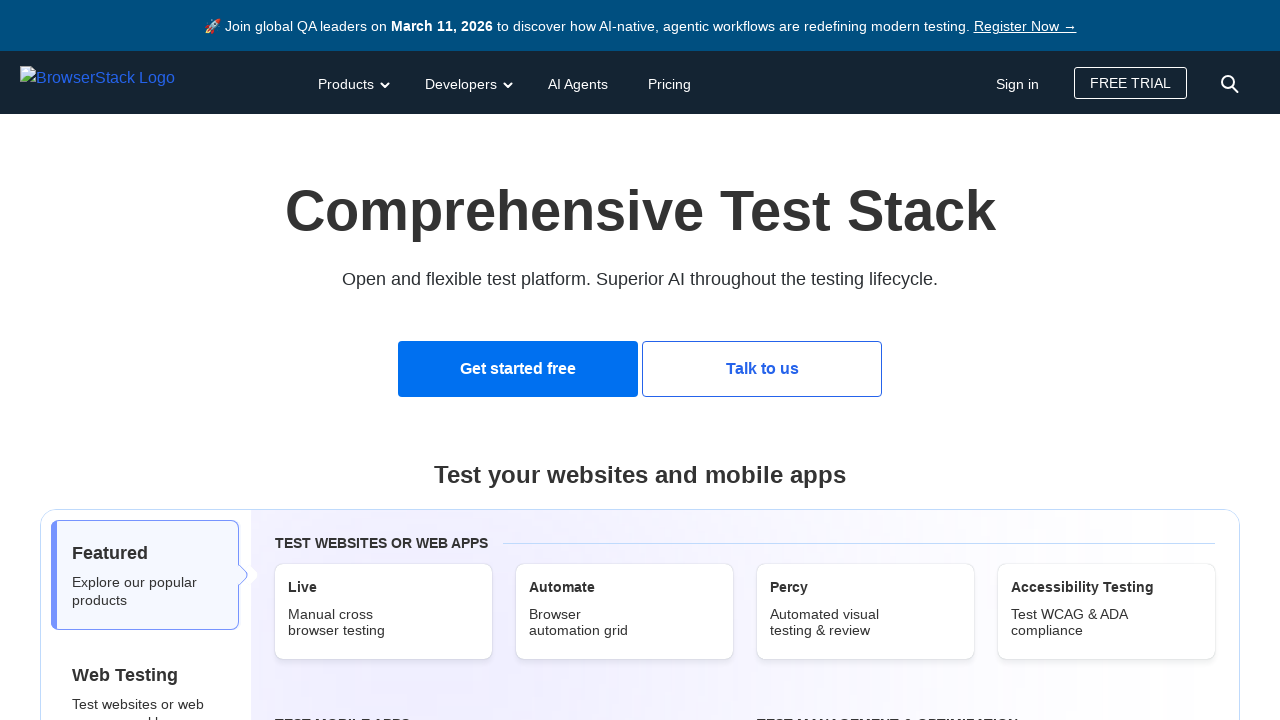

Hovered over Developers dropdown menu at (466, 82) on button#developers-dd-toggle
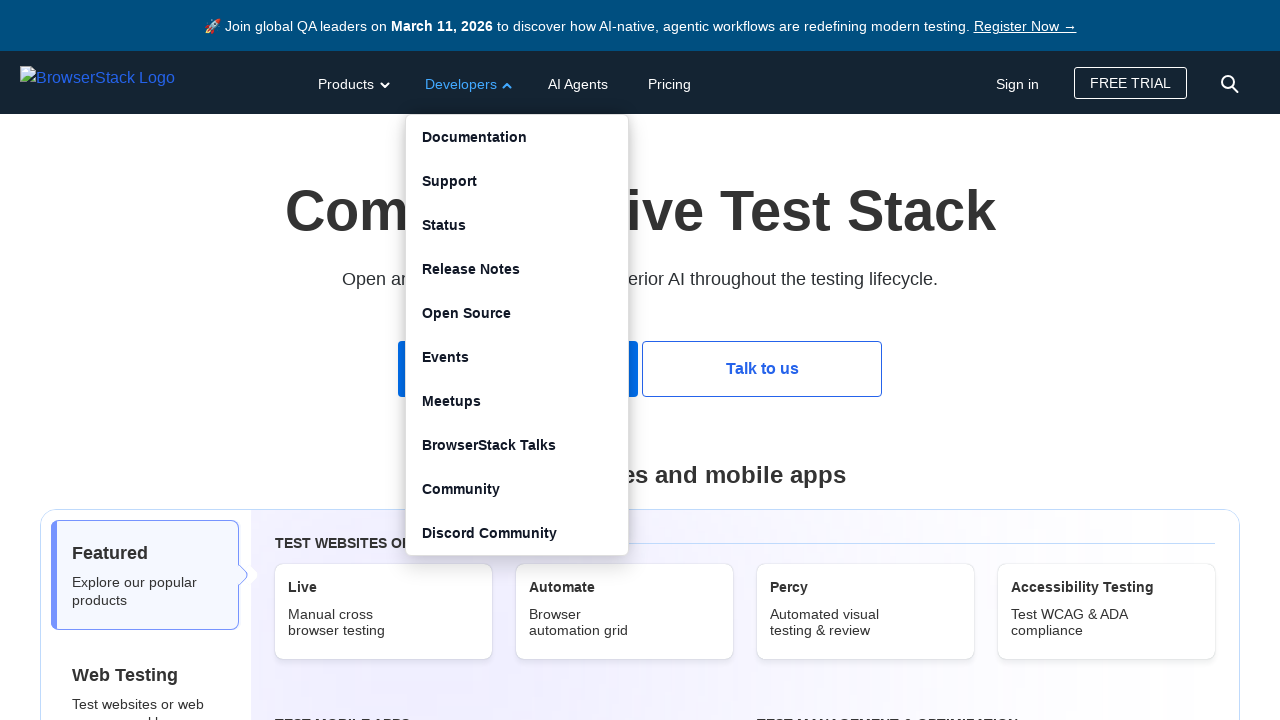

Waited 3 seconds to observe hover effect
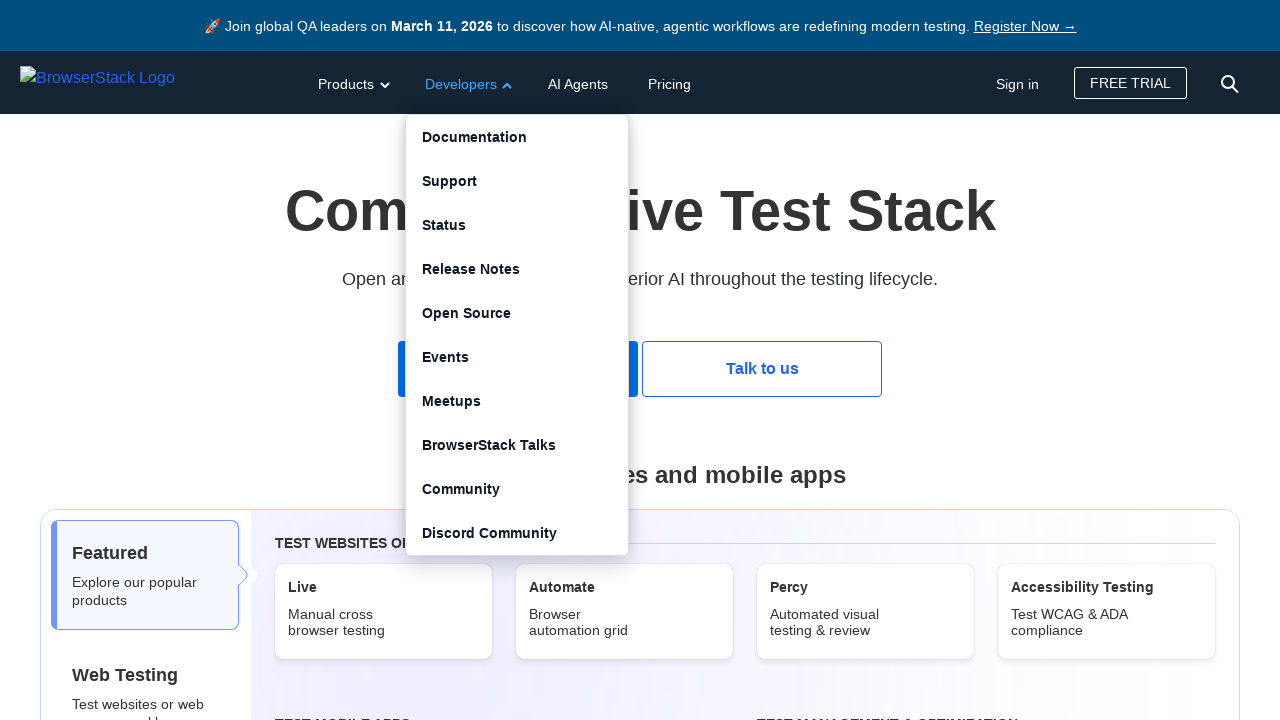

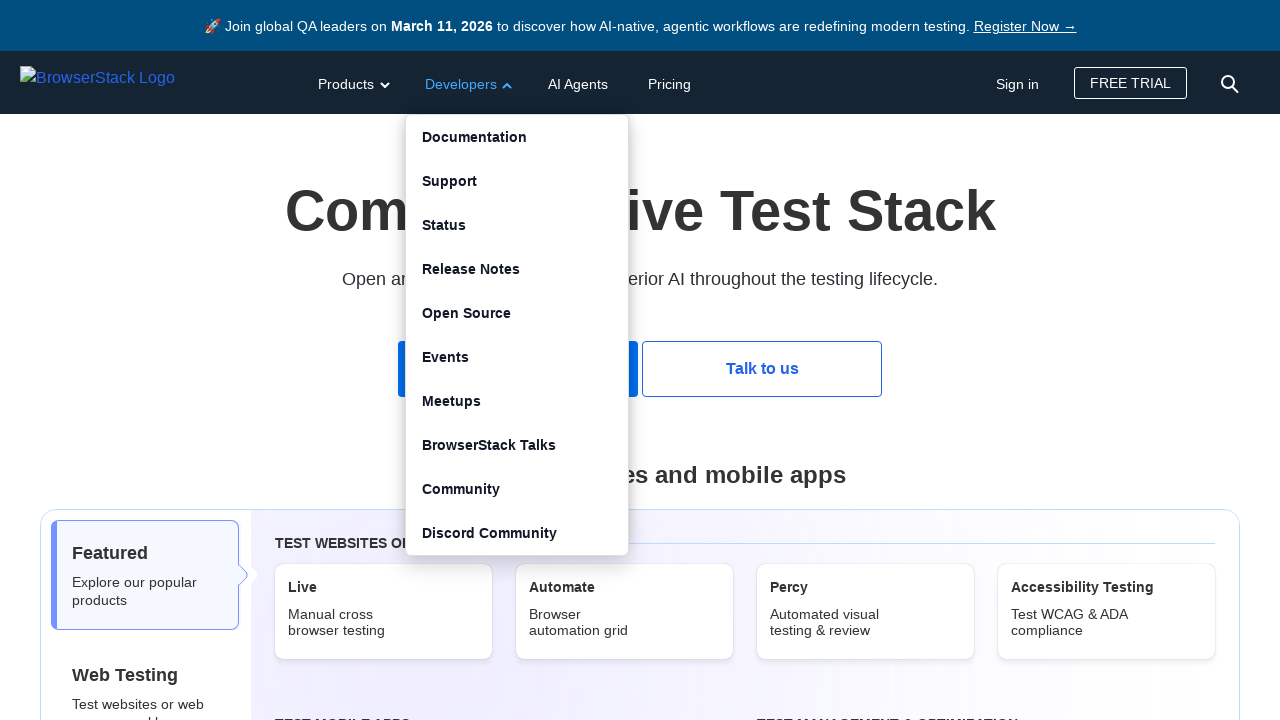